Tests single select dropdown functionality by selecting a language option from a dropdown menu and submitting the form to verify the selection was recorded correctly

Starting URL: https://www.qa-practice.com/elements/select/single_select

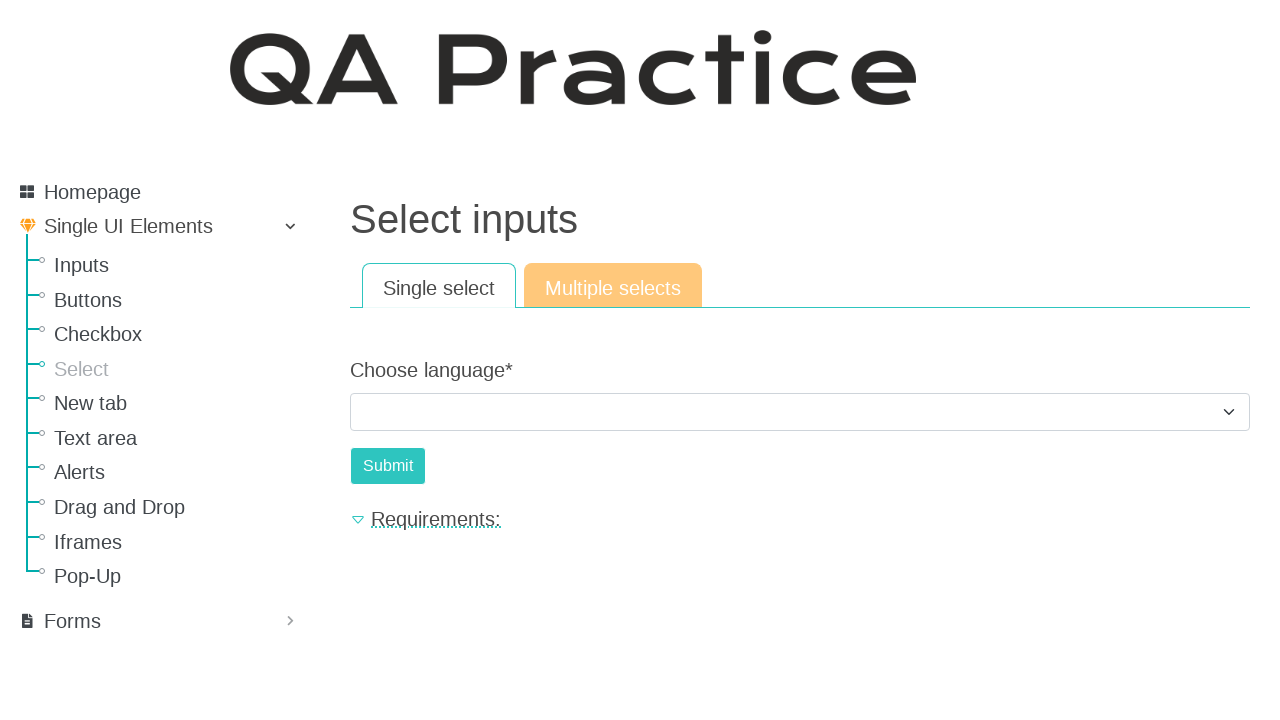

Selected first language option from dropdown menu on #id_choose_language
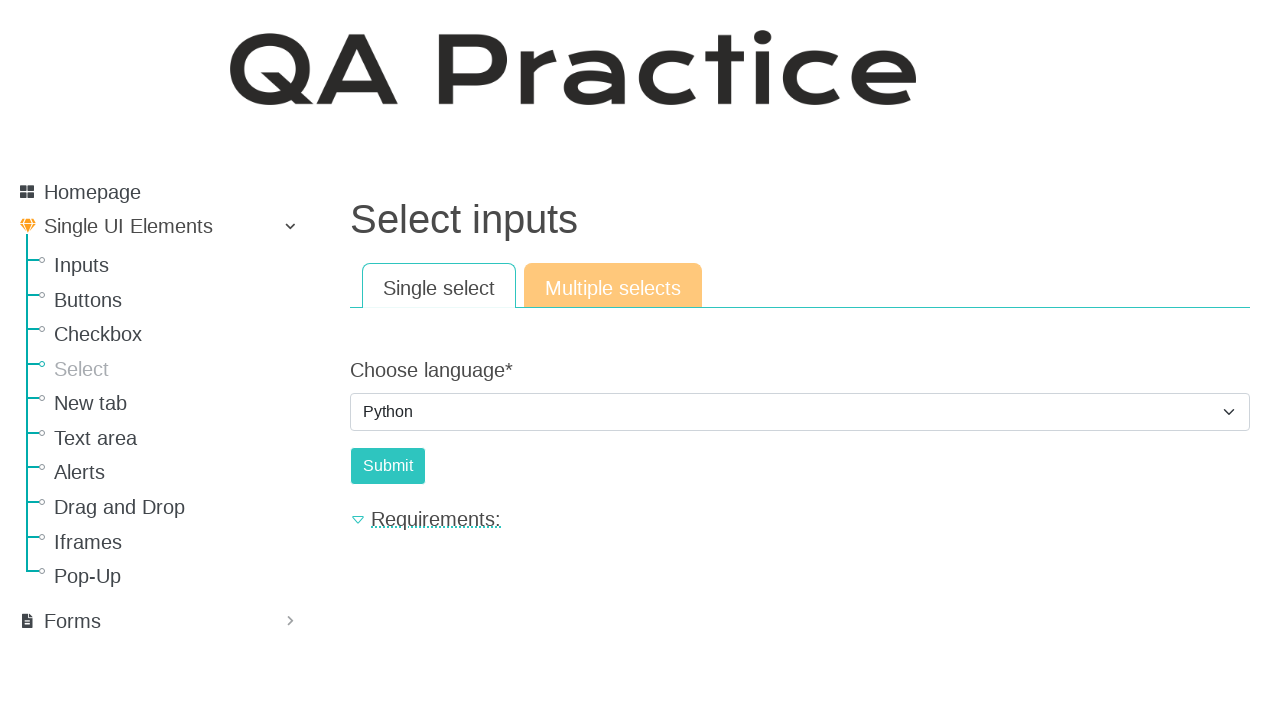

Clicked submit button to submit form with selected language at (388, 466) on #submit-id-submit
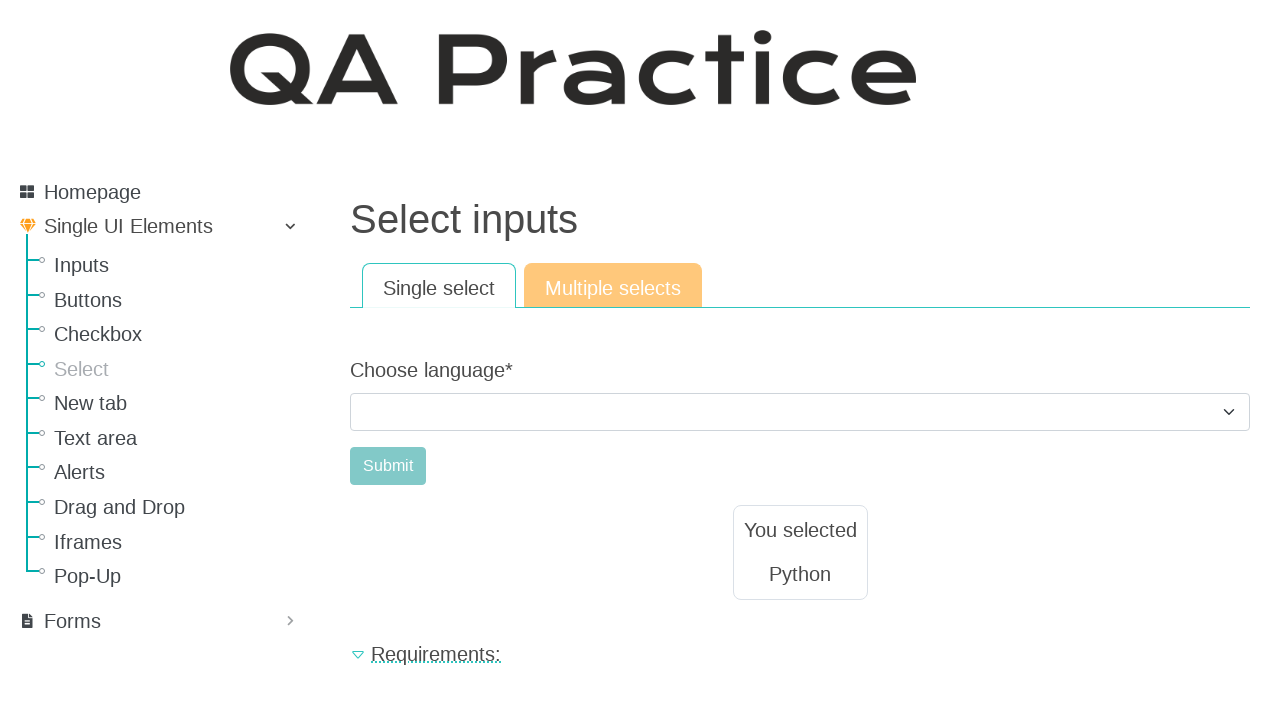

Result text appeared, confirming language selection was recorded
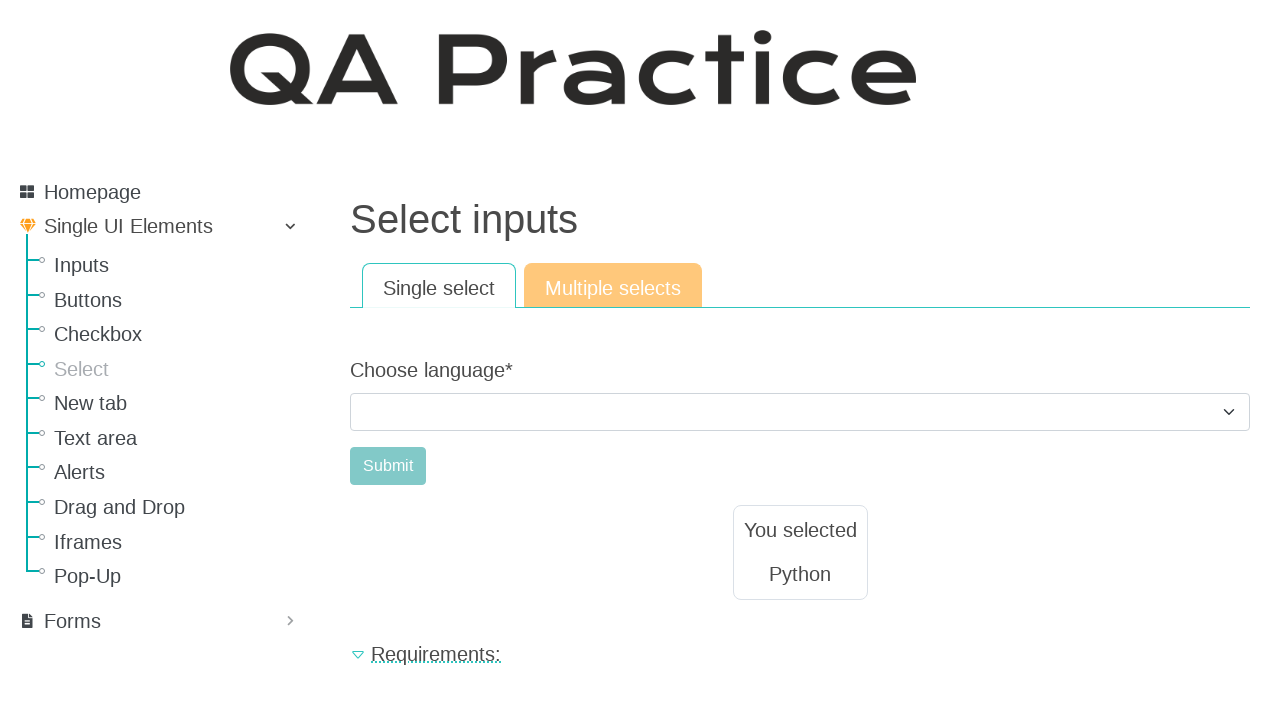

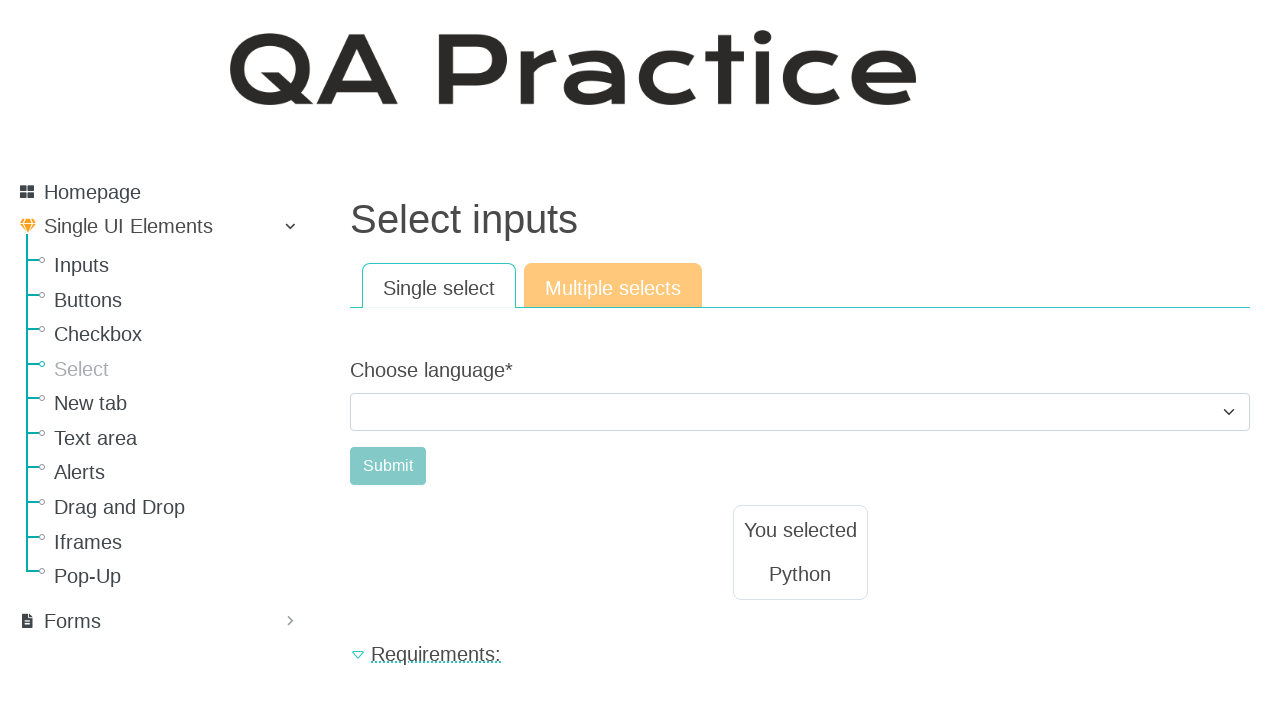